Tests dropdown selection functionality by selecting "Option 2" from a dropdown menu on The Internet test site

Starting URL: https://the-internet.herokuapp.com/dropdown

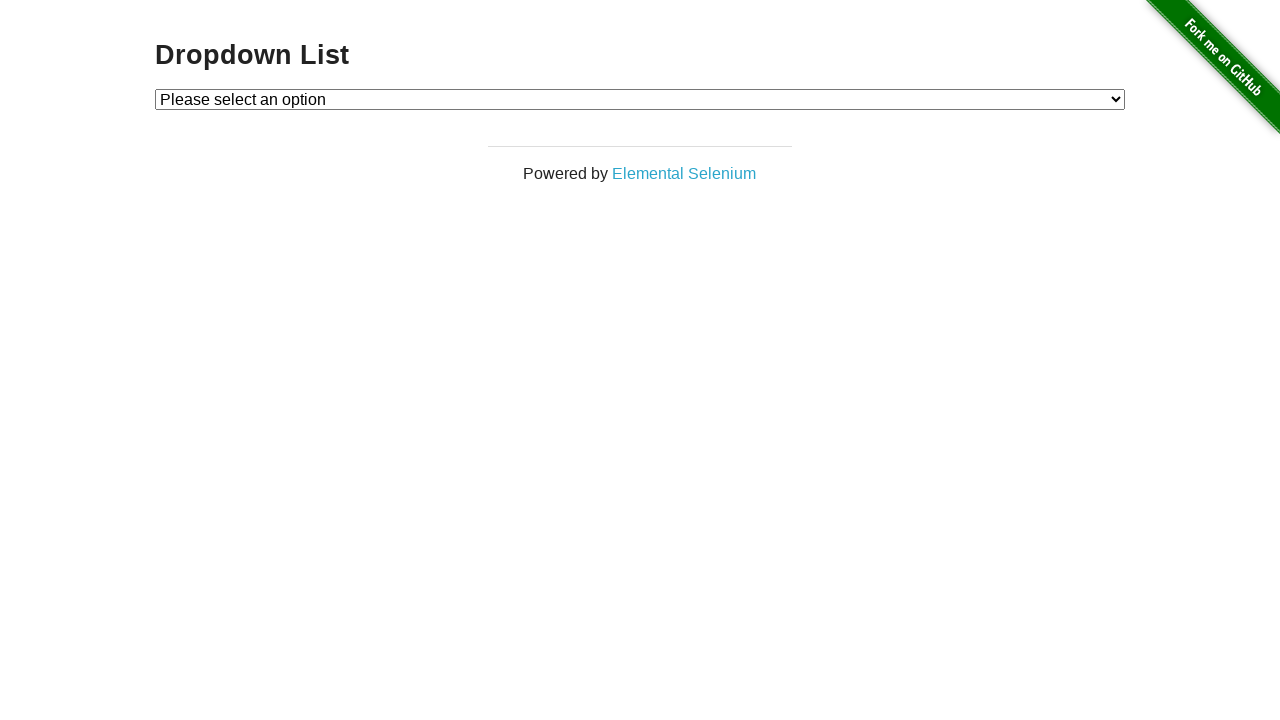

Navigated to The Internet dropdown test page
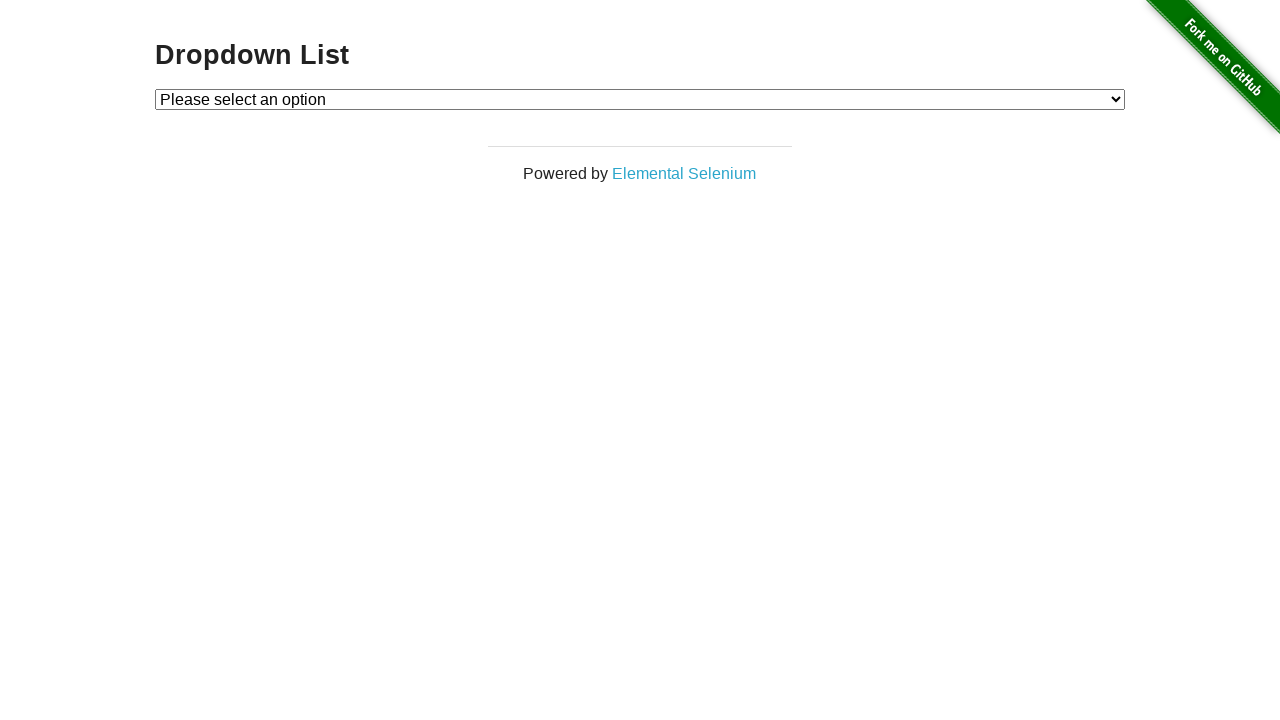

Selected 'Option 2' from the dropdown menu on #dropdown
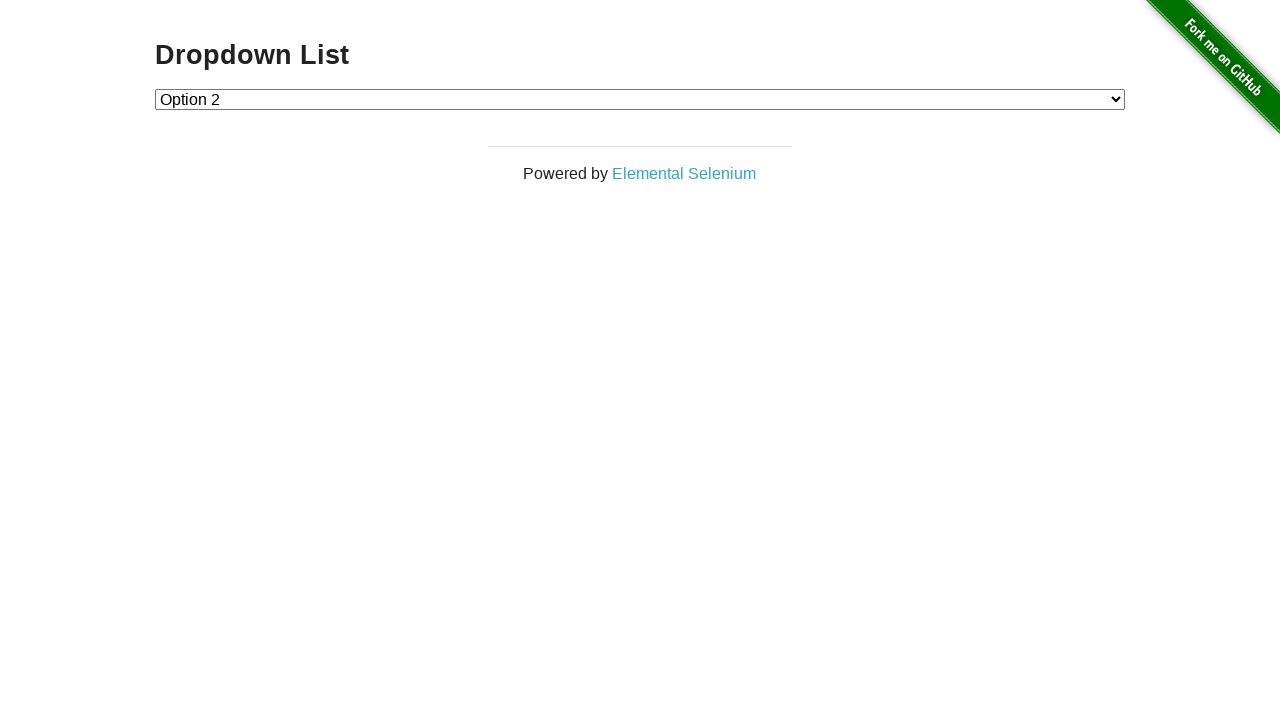

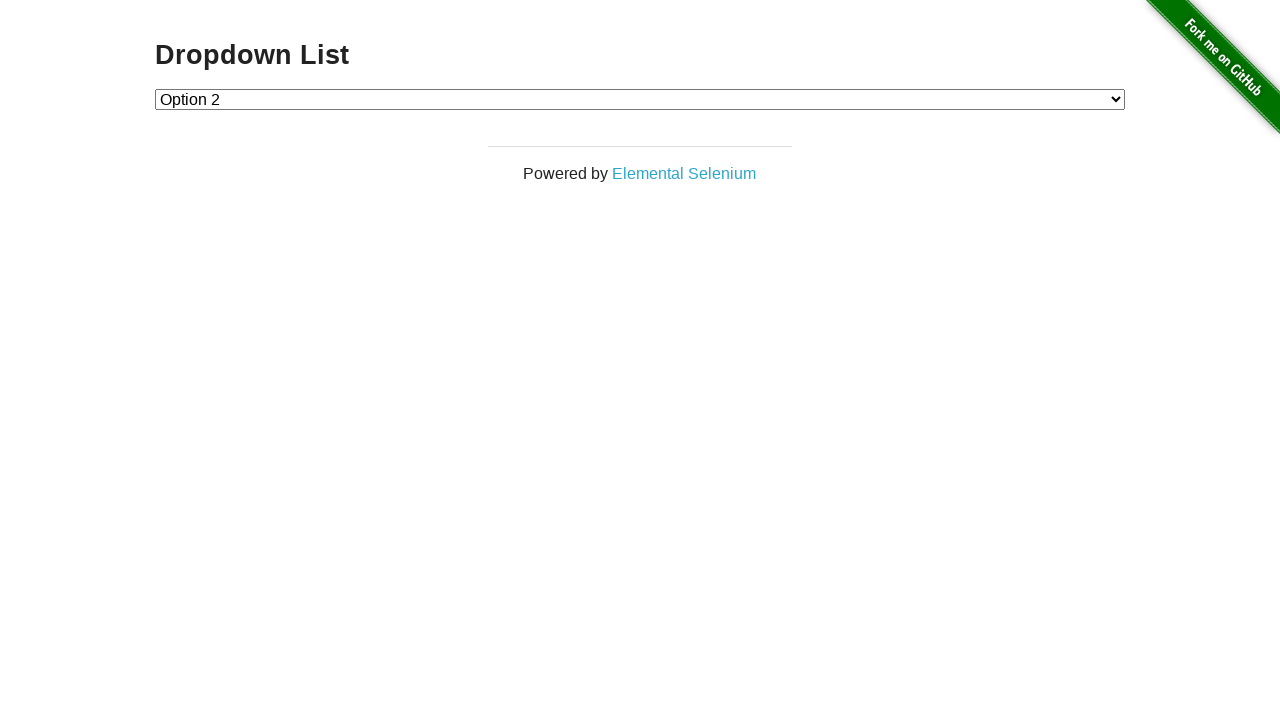